Tests triggering JS Confirm using JavaScript execution and accepting it

Starting URL: https://the-internet.herokuapp.com/javascript_alerts

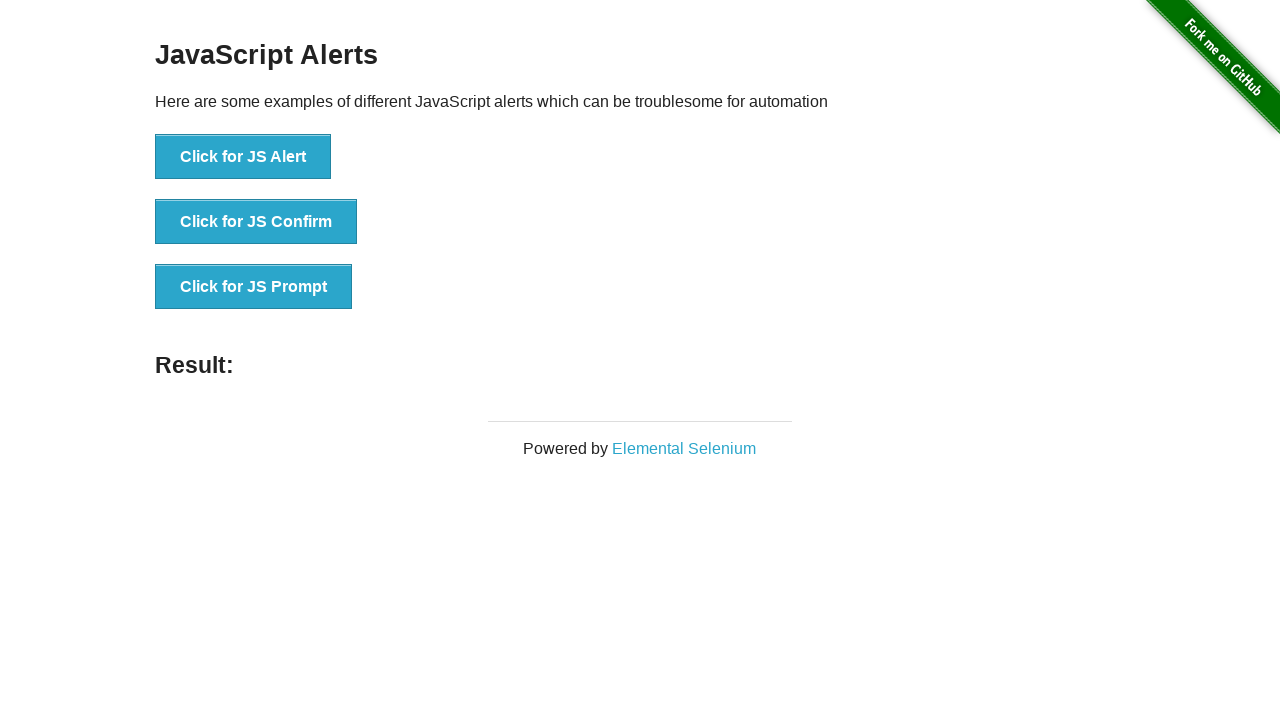

Set up dialog handler to accept confirm dialogs
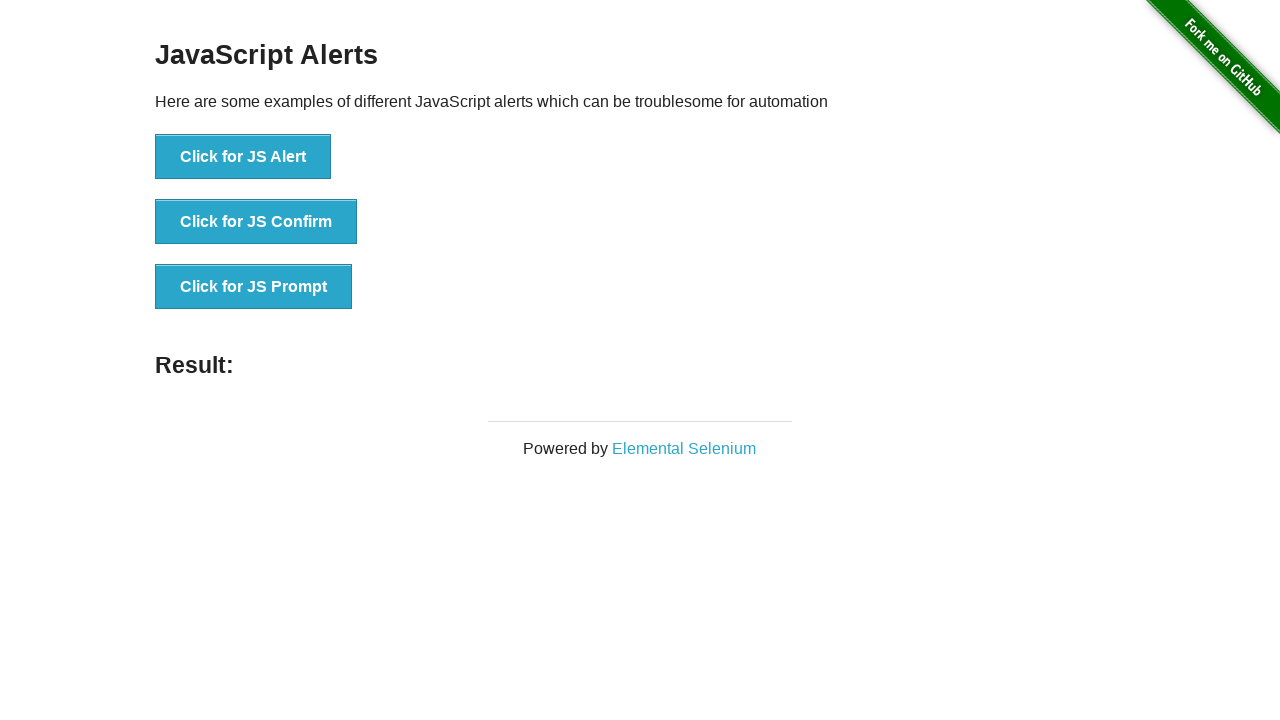

Triggered JS Confirm dialog via JavaScript execution
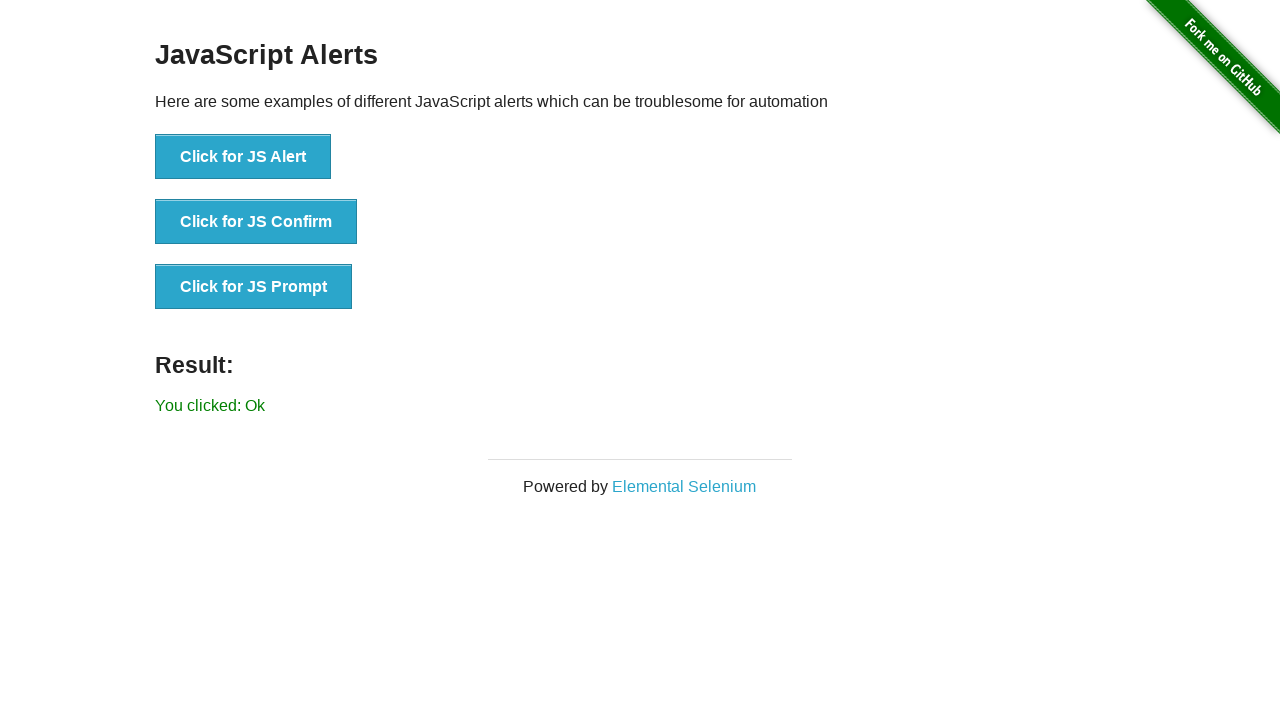

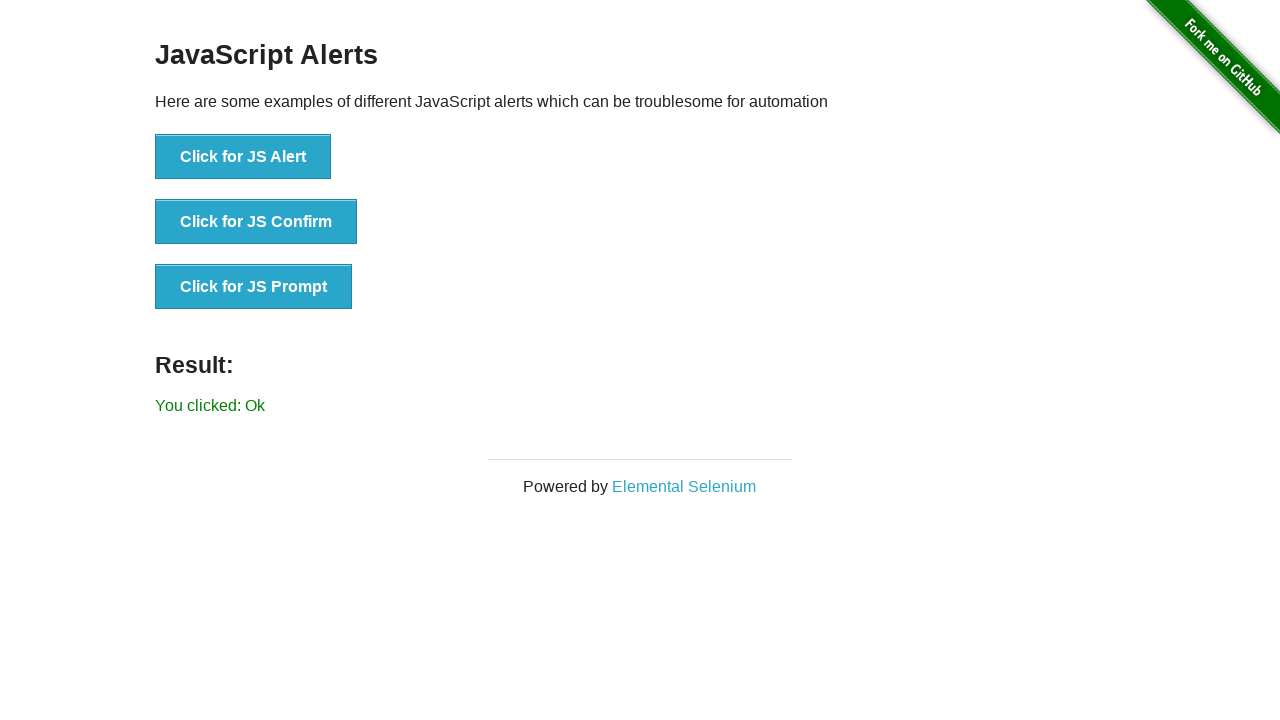